Tests drag functionality on jQuery UI demo page by dragging an element

Starting URL: https://jqueryui.com/draggable/

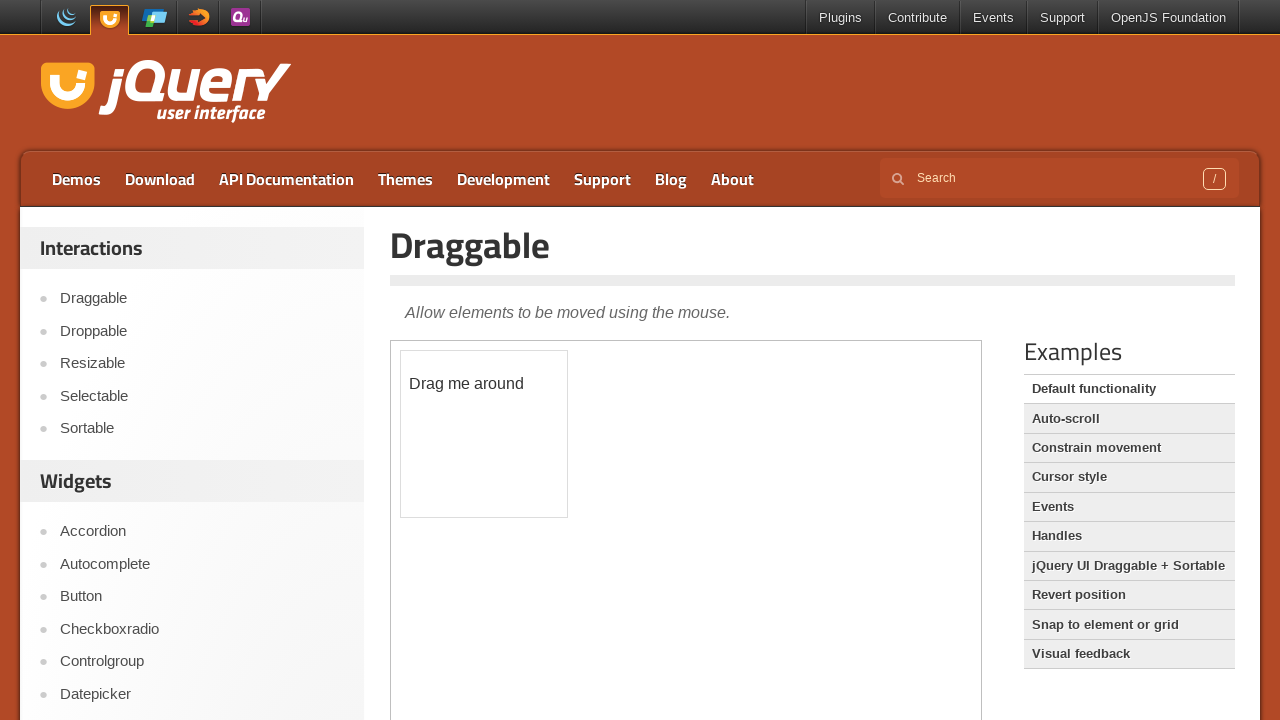

Navigated to jQuery UI draggable demo page
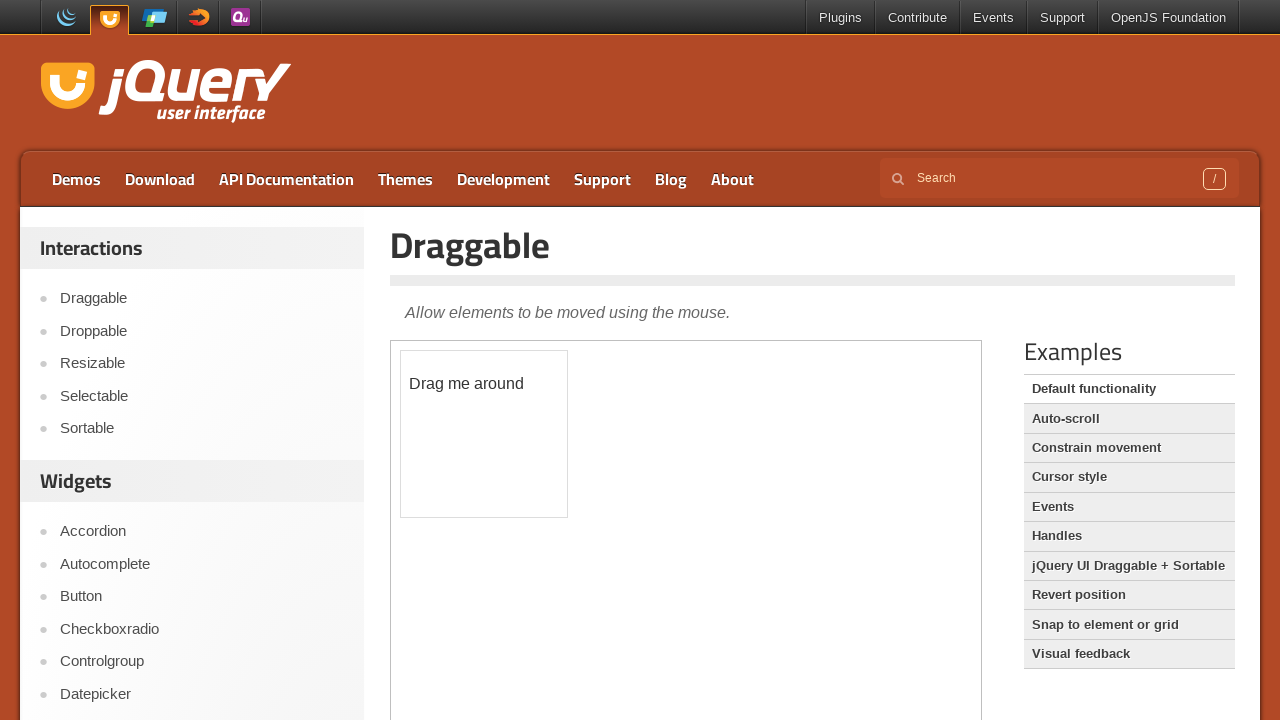

Located iframe containing draggable demo
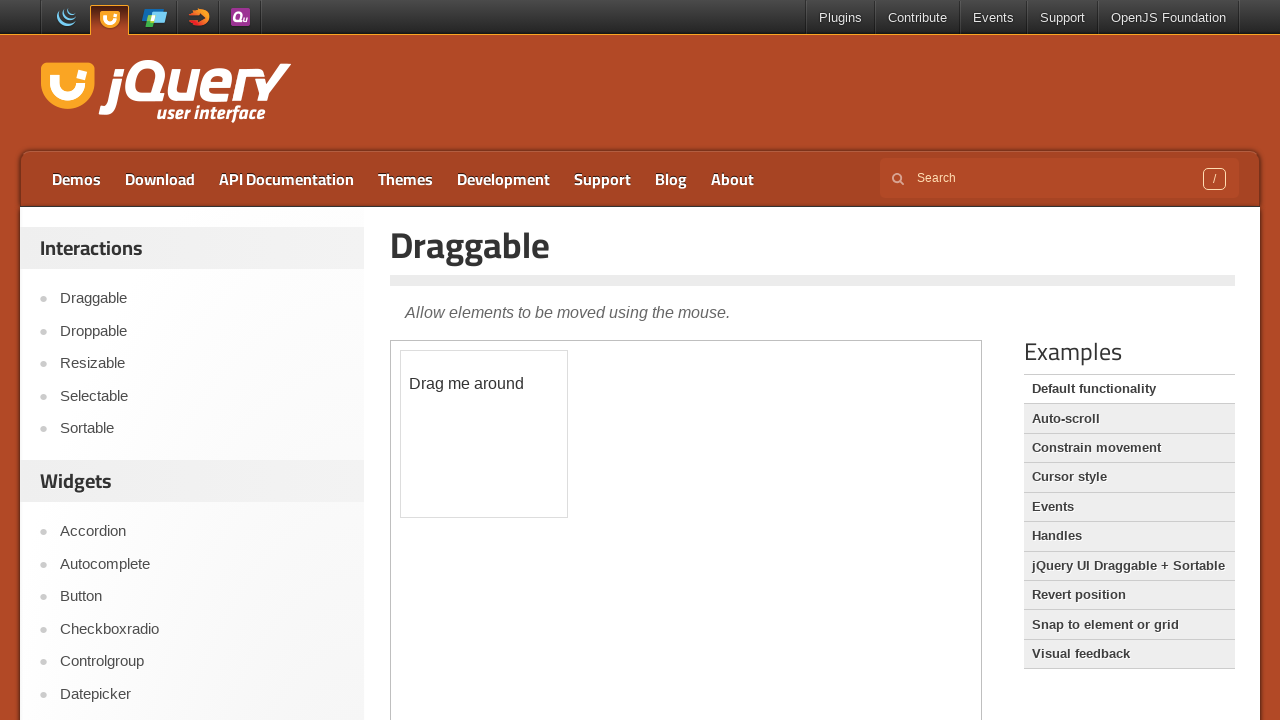

Located draggable element with ID 'draggable'
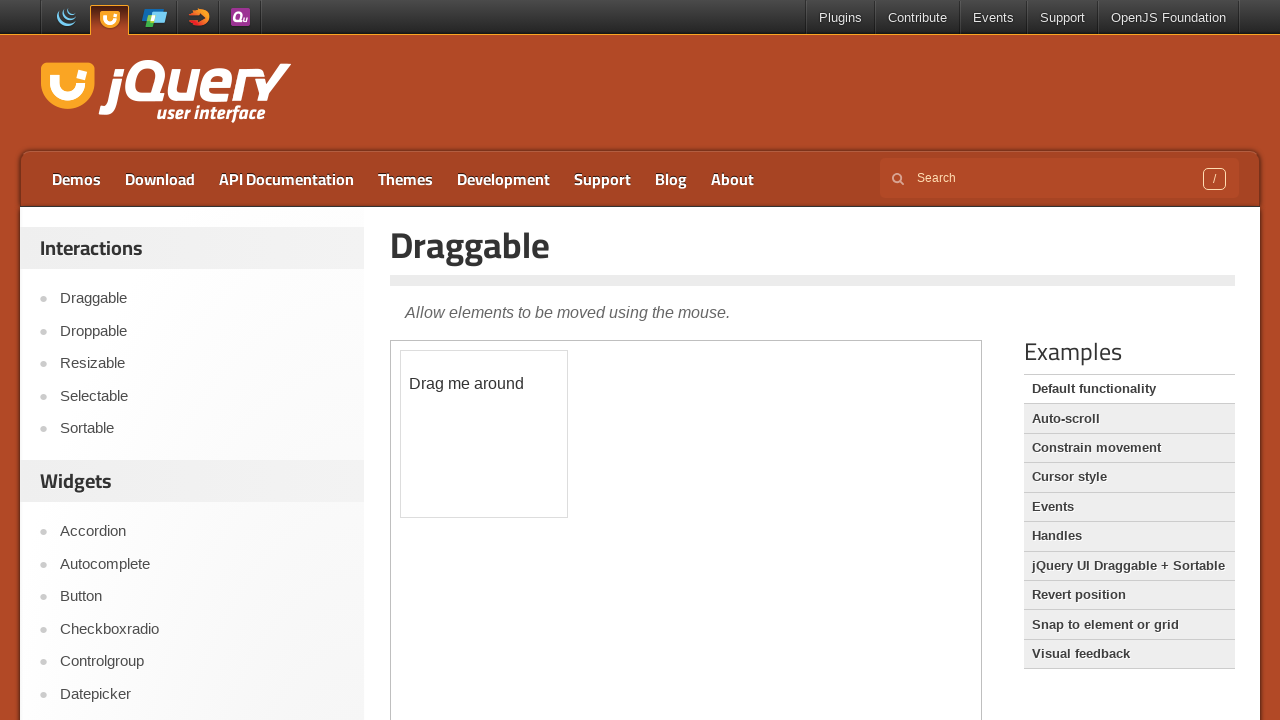

Dragged element to new position (100px offset in both directions) at (501, 451)
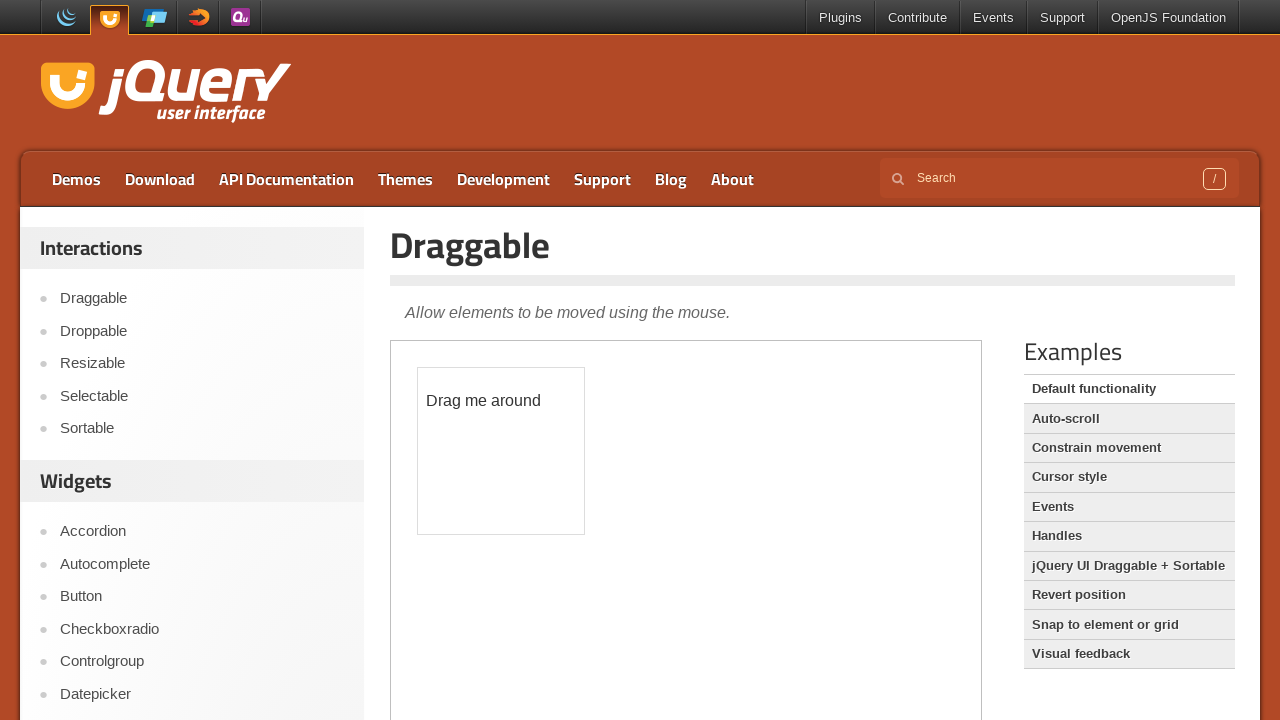

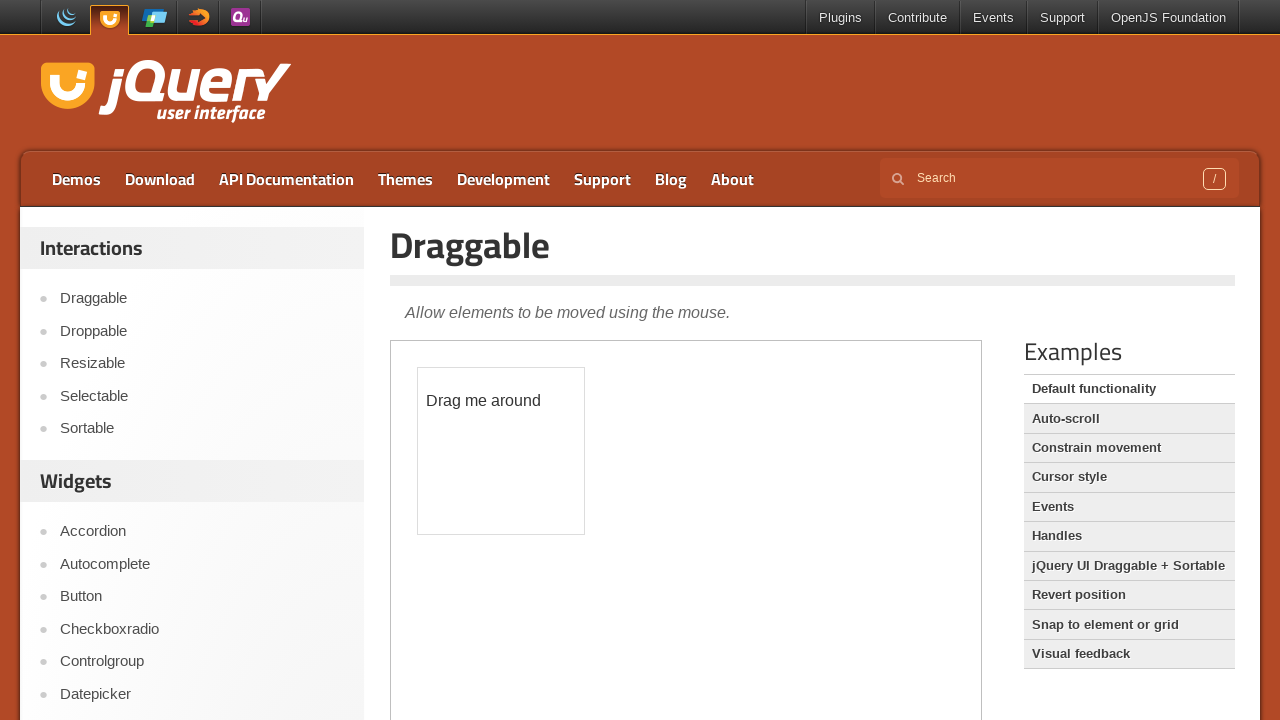